Opens the Alibaba homepage and maximizes the browser window to verify the page loads successfully.

Starting URL: https://www.alibaba.com/

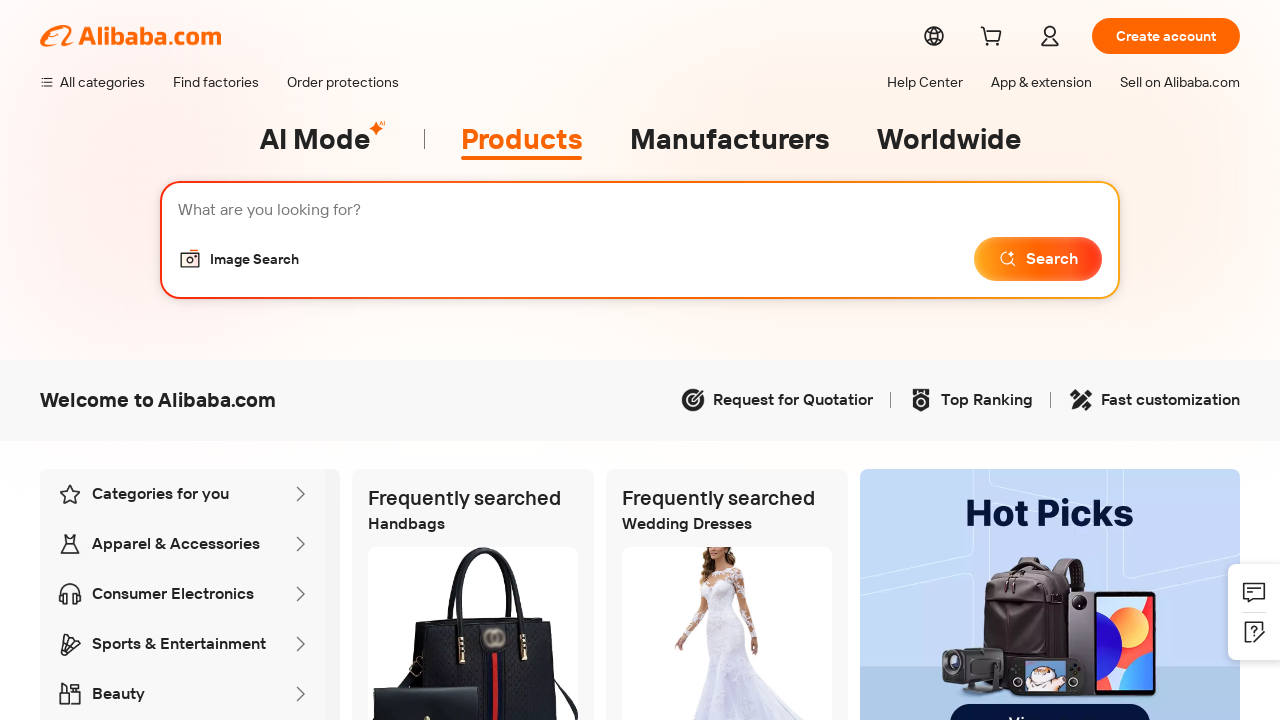

Alibaba homepage loaded (DOM content ready)
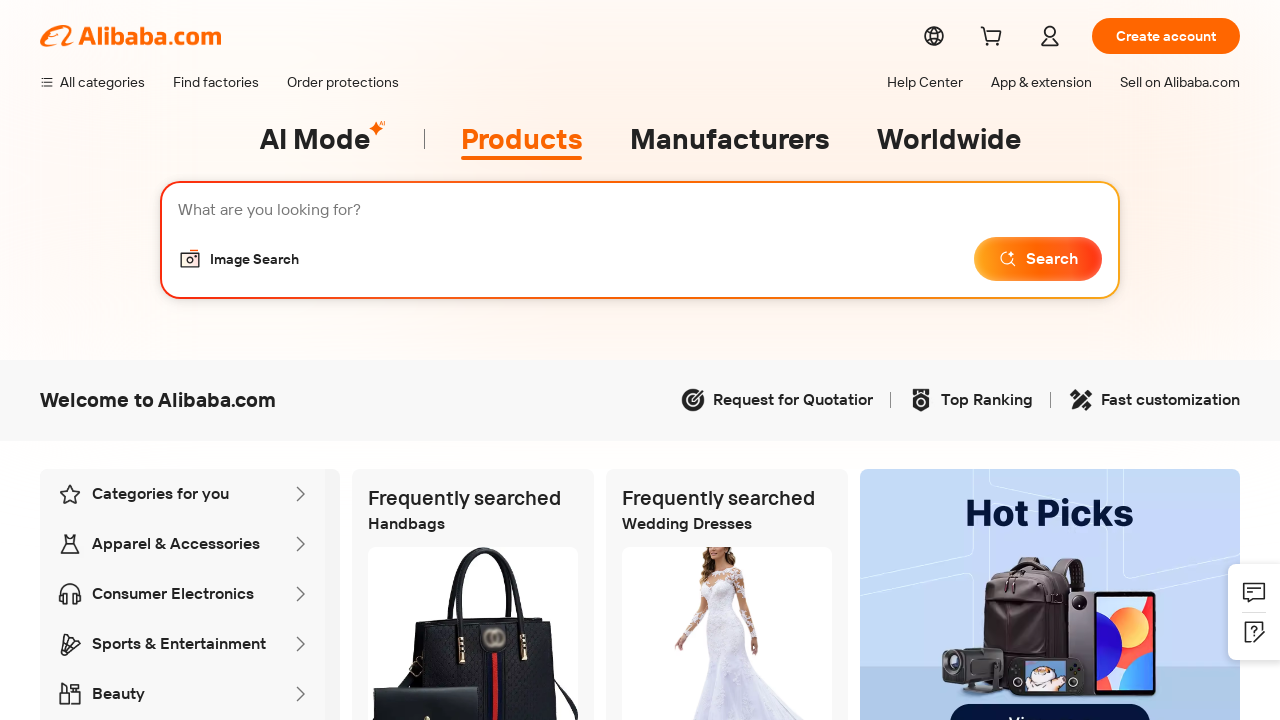

Browser window maximized to 1920x1080
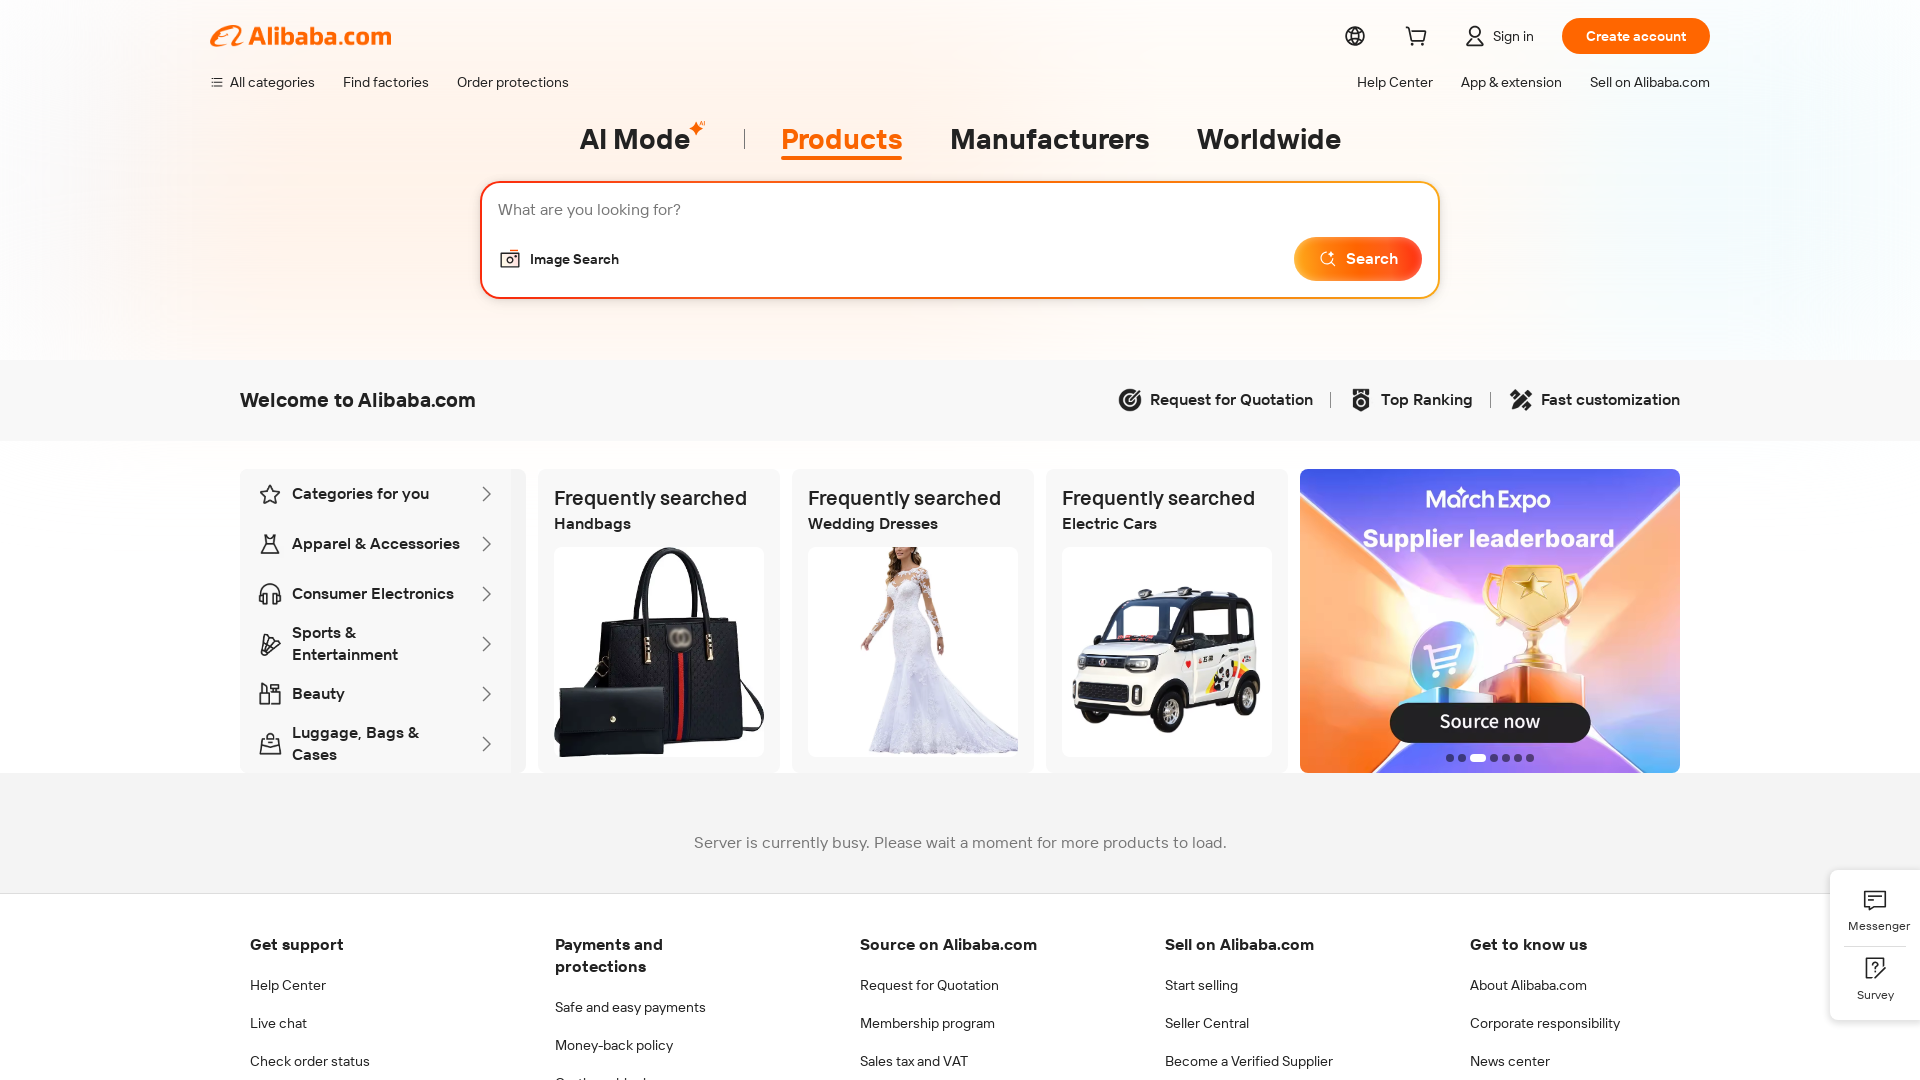

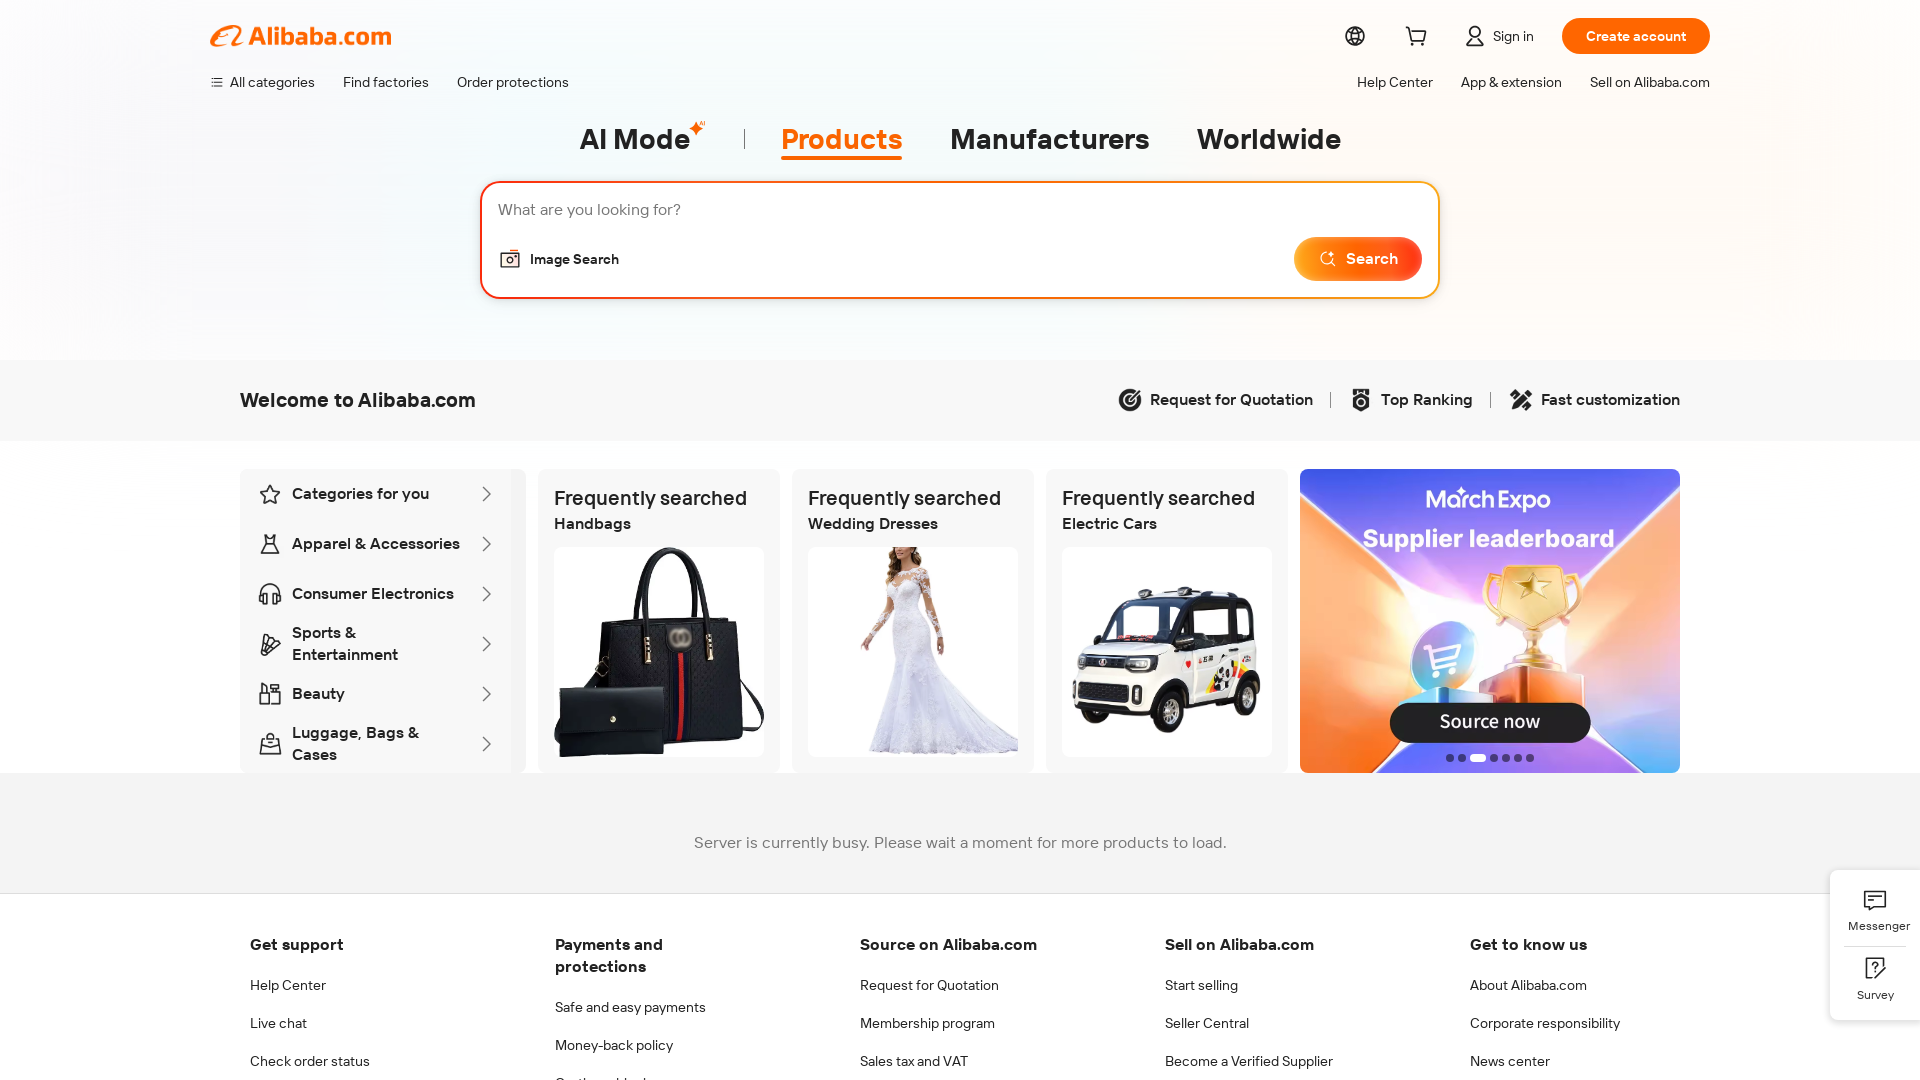